Retrieves and verifies the current URL and page title of the Nike membership page

Starting URL: https://www.nike.com/membership

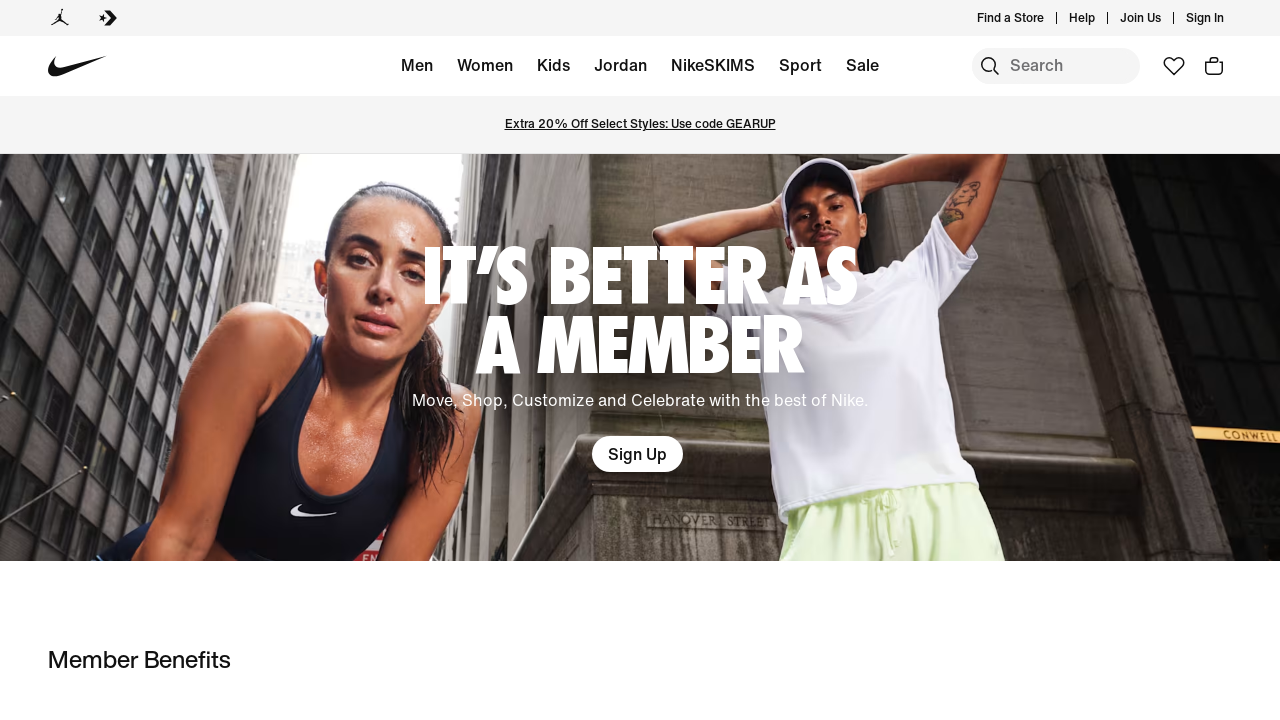

Retrieved current URL from Nike membership page
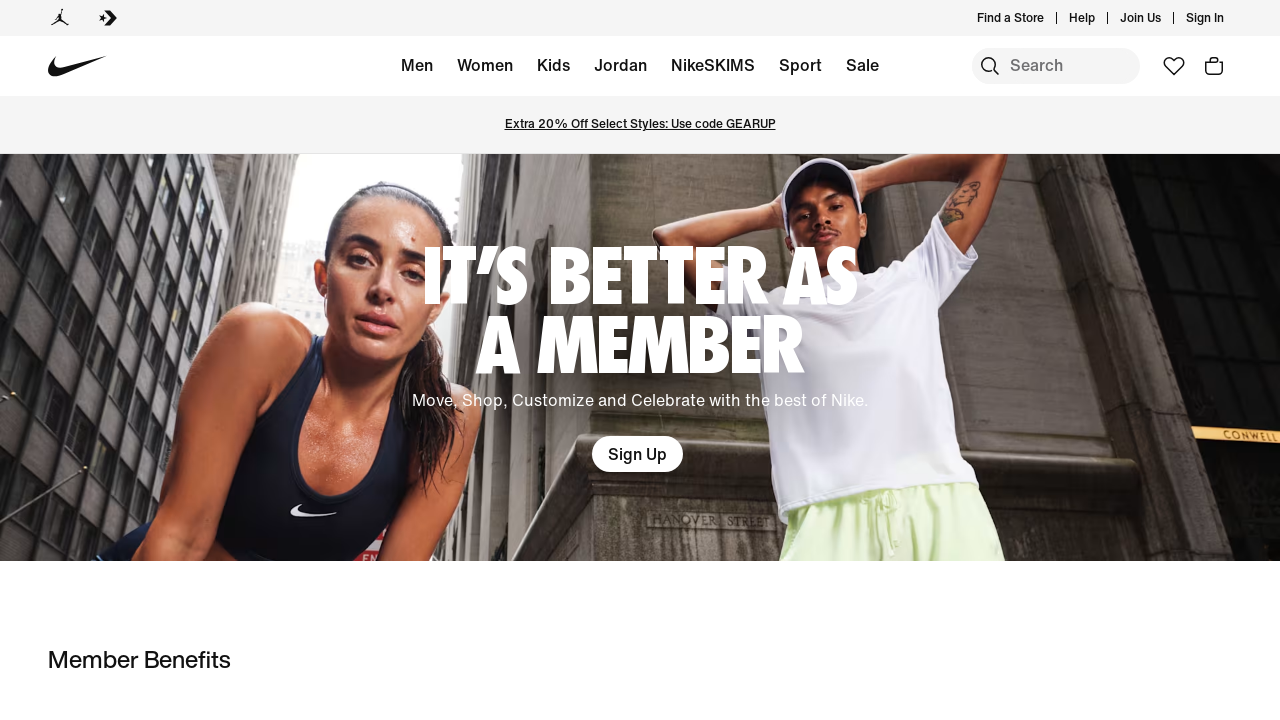

Retrieved page title from Nike membership page
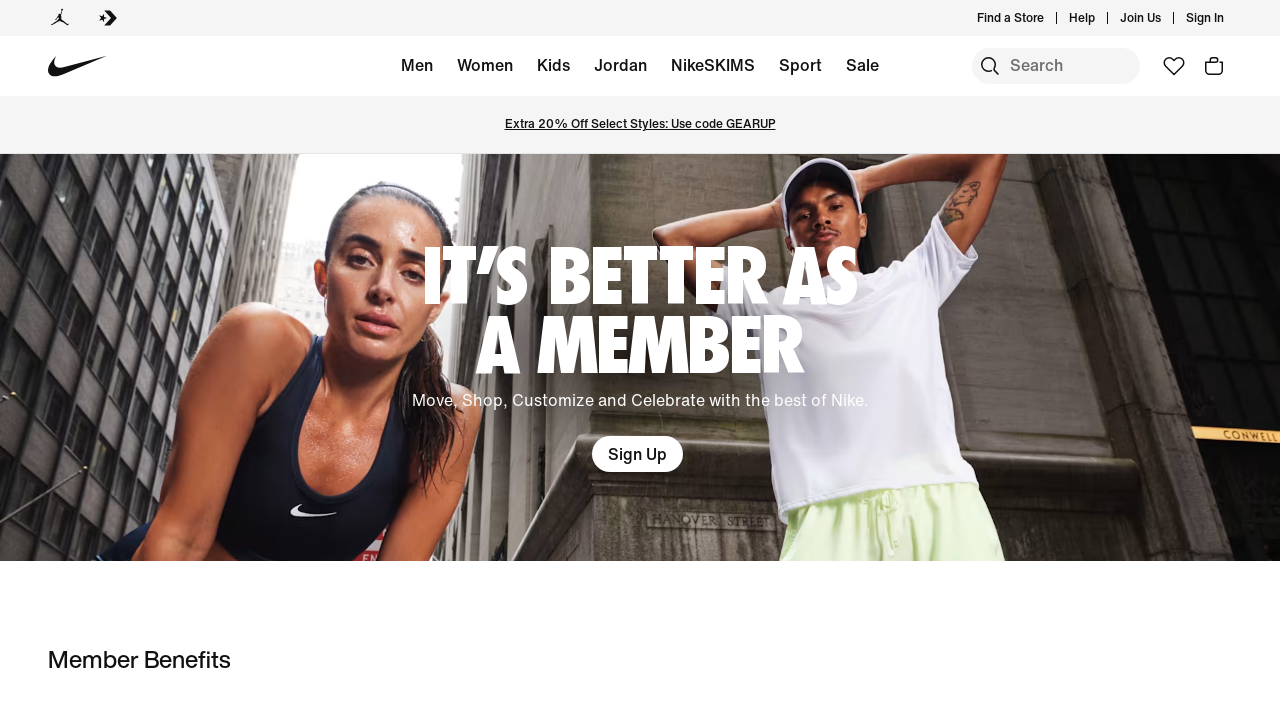

Printed current URL: https://www.nike.com/membership
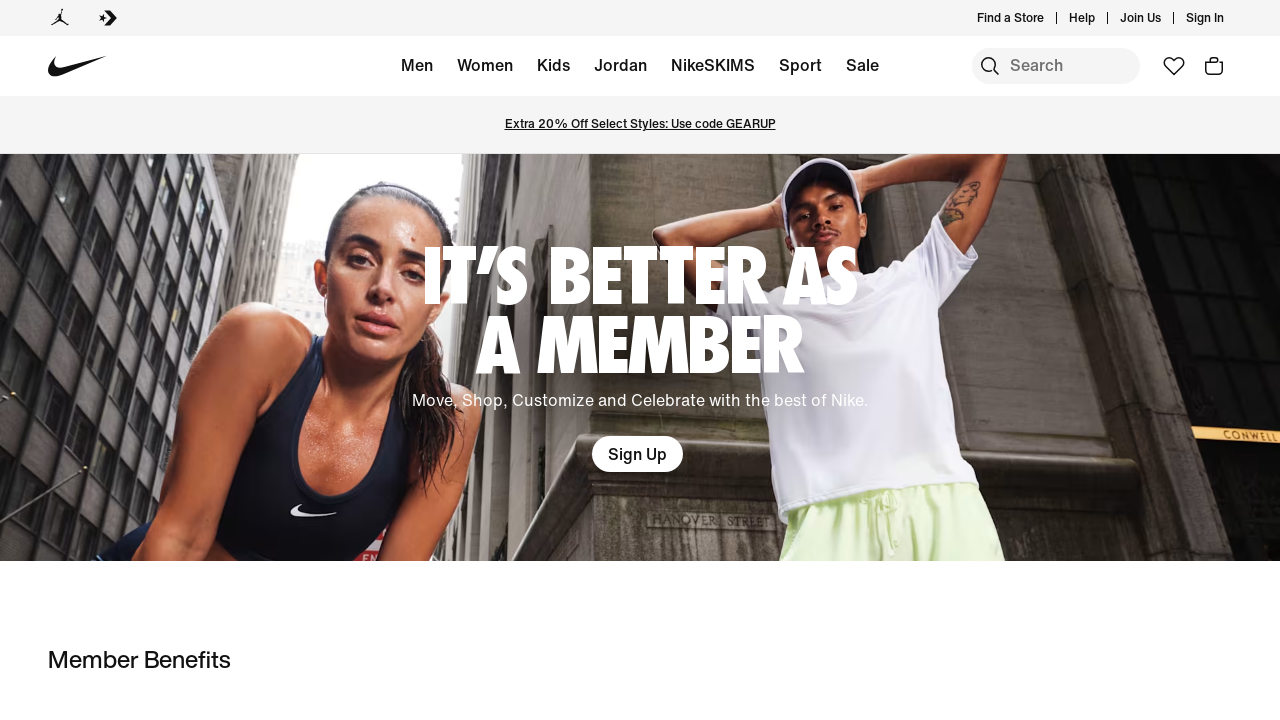

Printed page title: Nike Membership. Nike.com
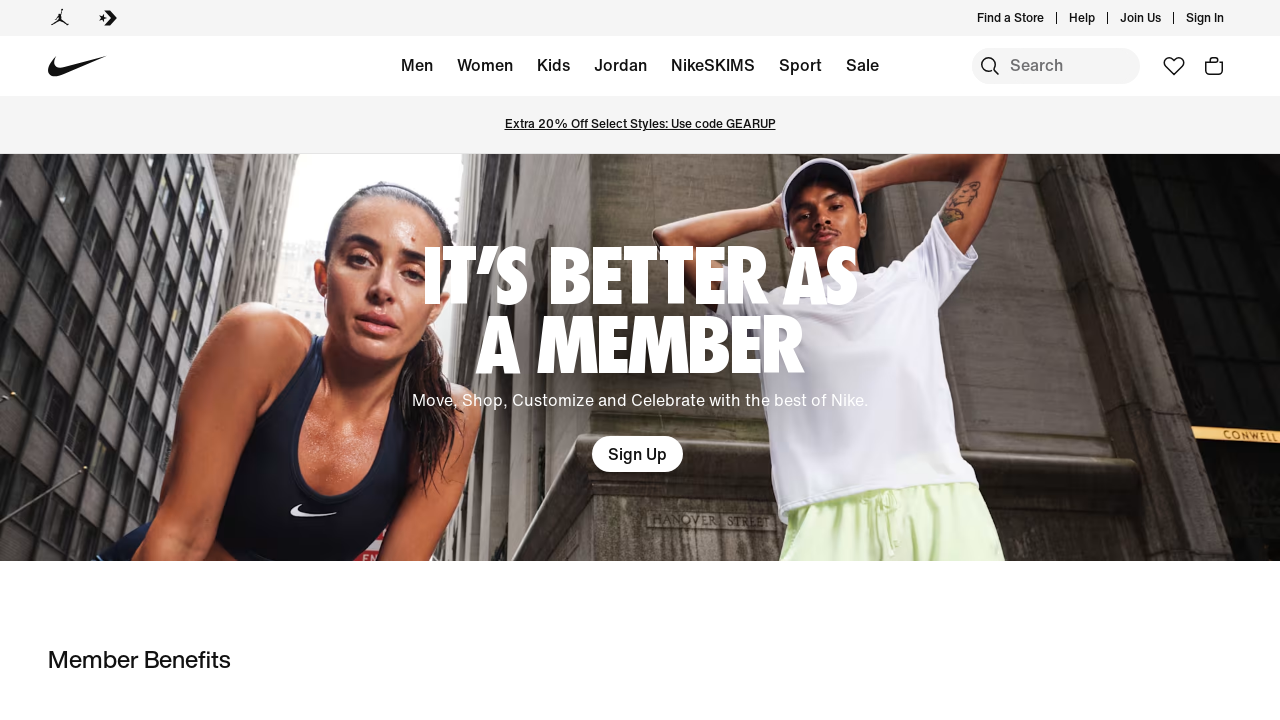

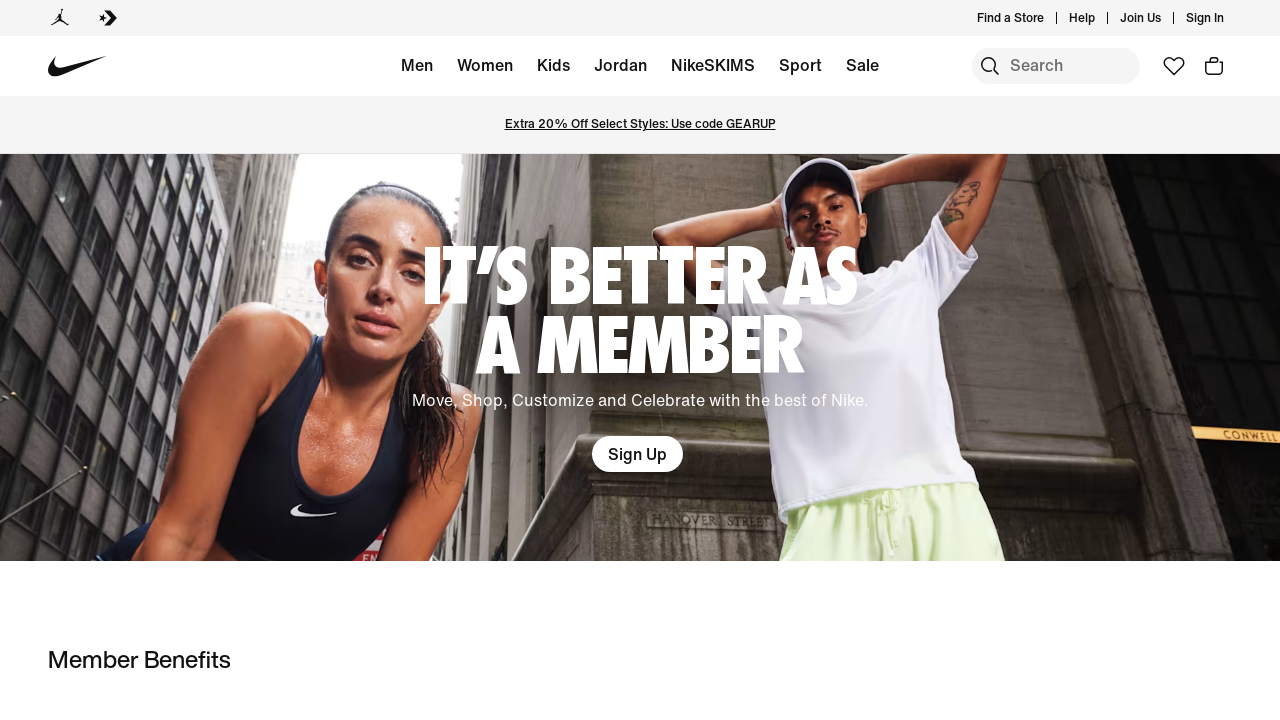